Tests the sort functionality on a men's clothing page by selecting "Name(A - Z)" from a dropdown menu

Starting URL: https://adoring-pasteur-3ae17d.netlify.app/mens.html

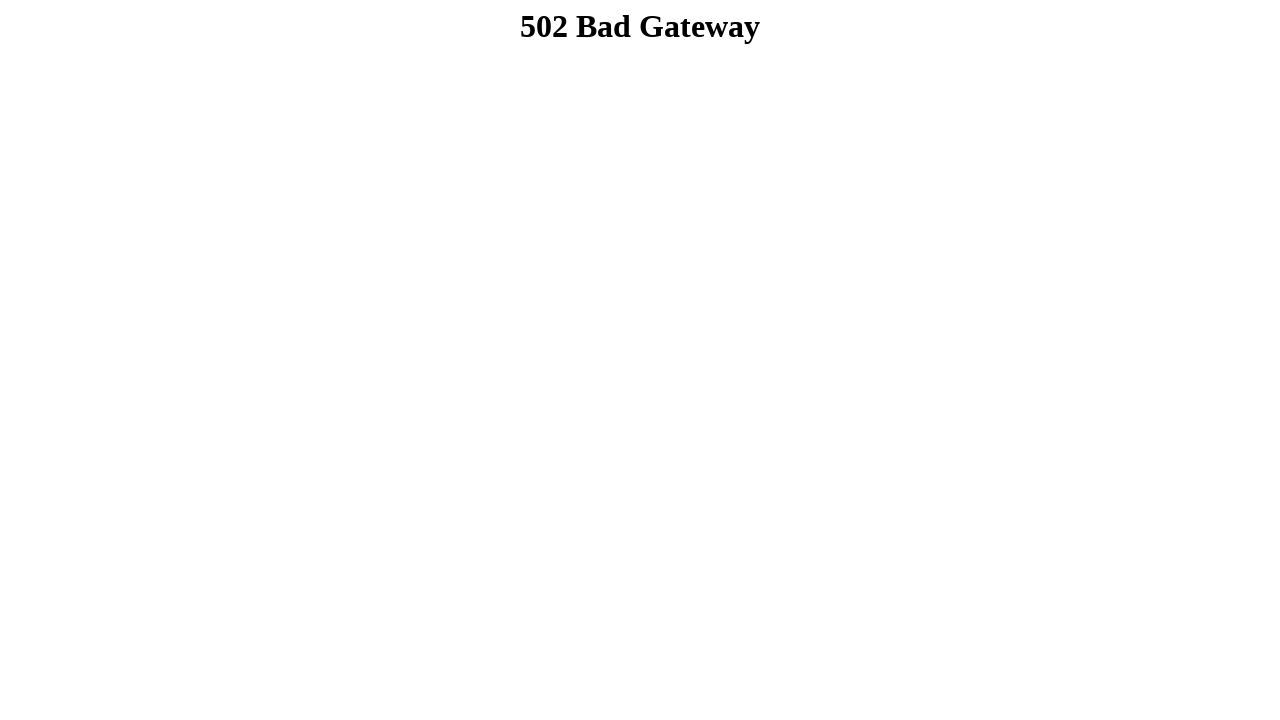

Navigated to men's clothing page
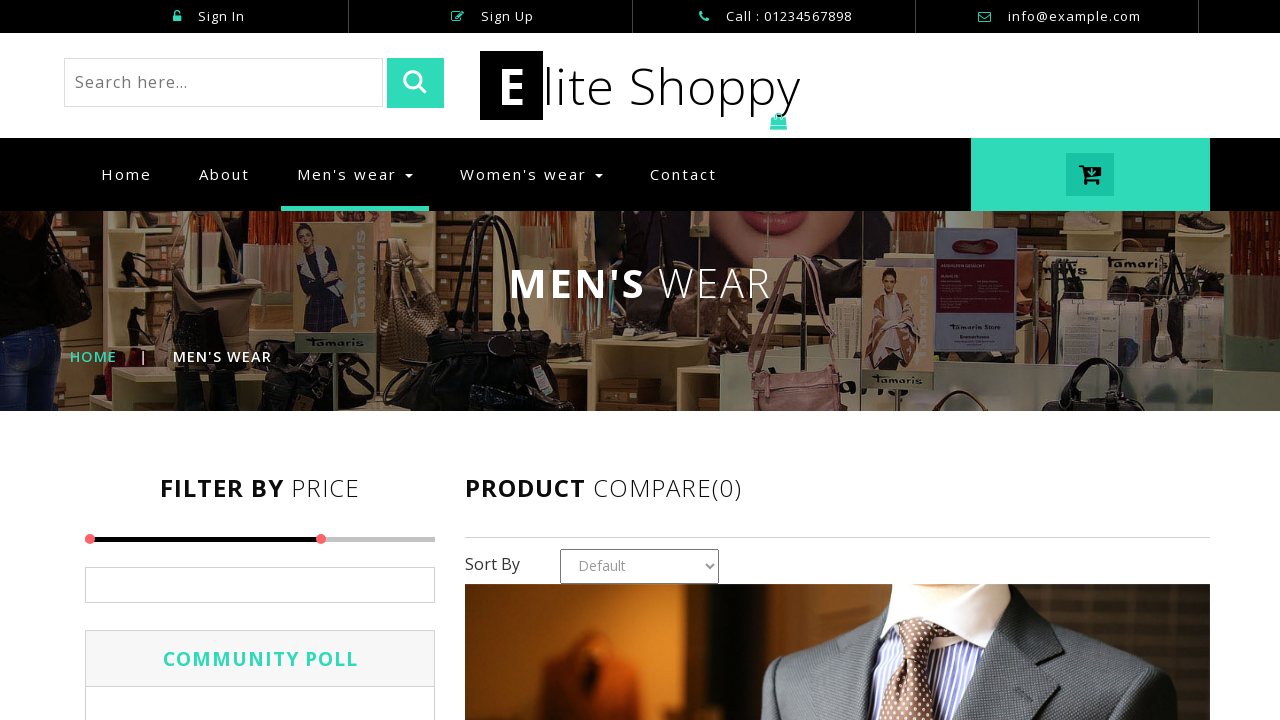

Selected 'Name(A - Z)' option from Sort By dropdown on #country1
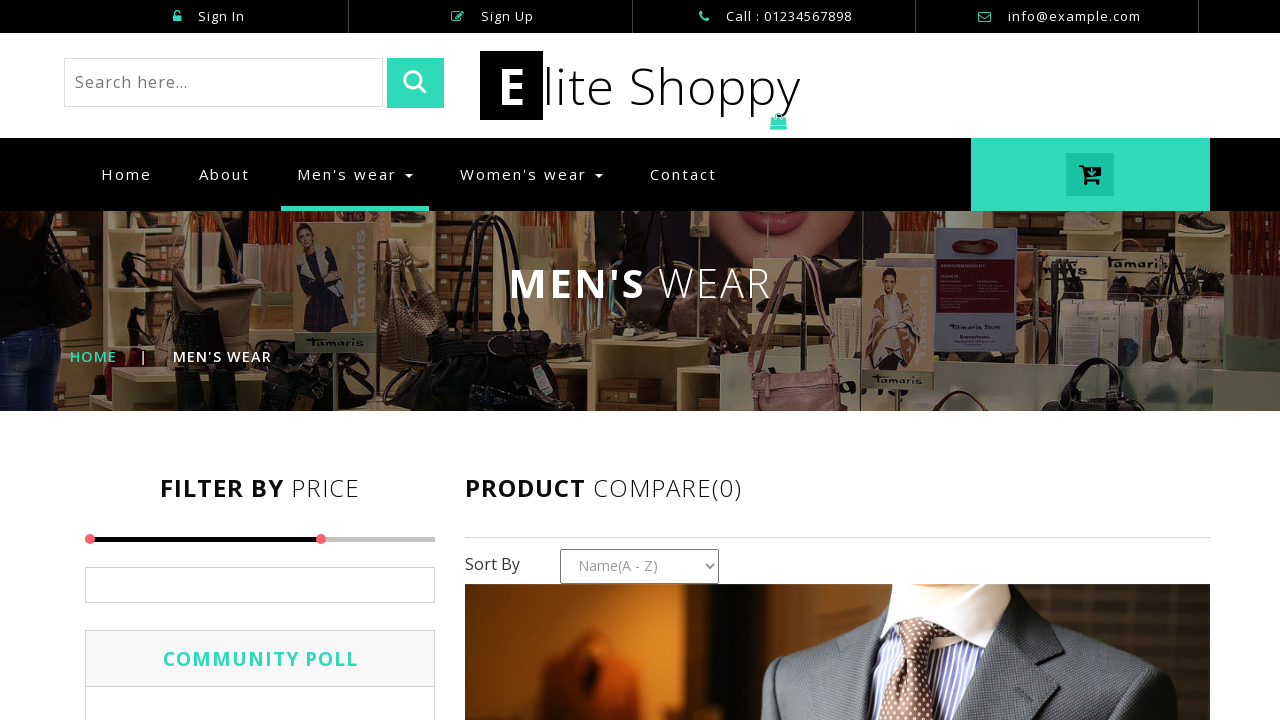

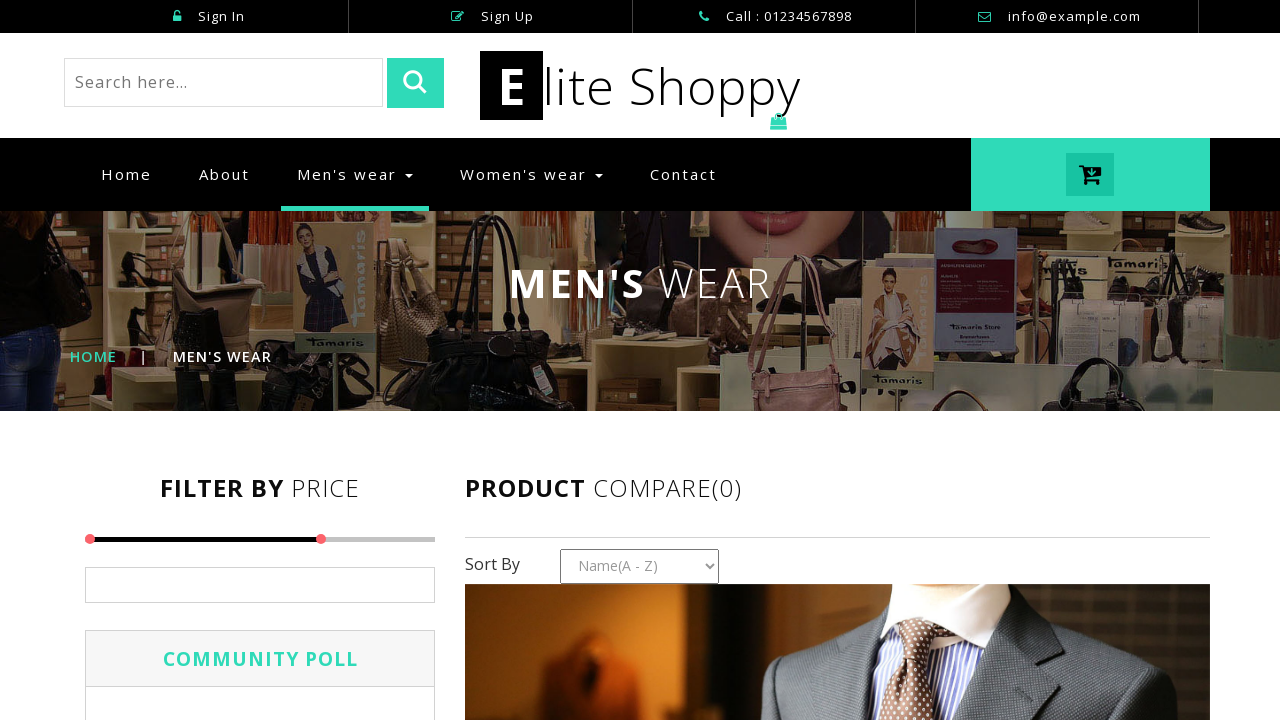